Tests progress bar widget by clicking start, waiting for completion to 100%, then clicking reset

Starting URL: https://demoqa.com

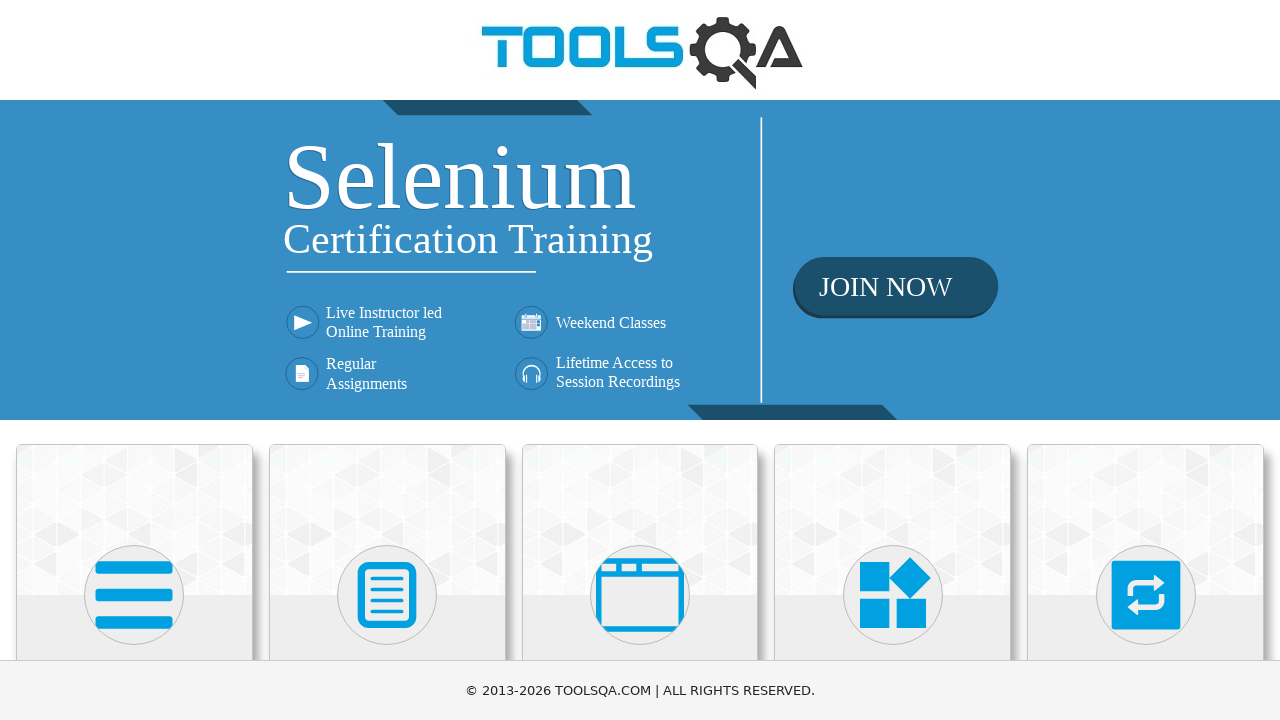

Clicked on Widgets card at (893, 360) on text=Widgets
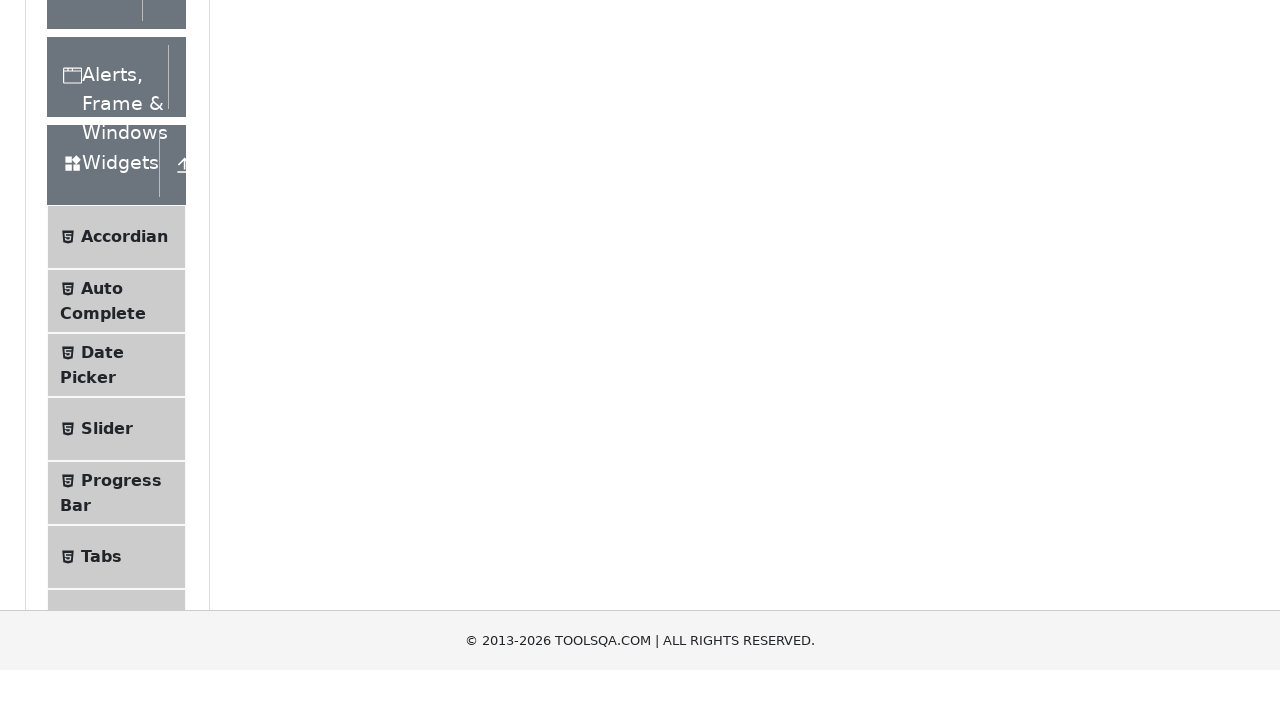

Clicked on Progress Bar menu item at (121, 118) on text=Progress Bar
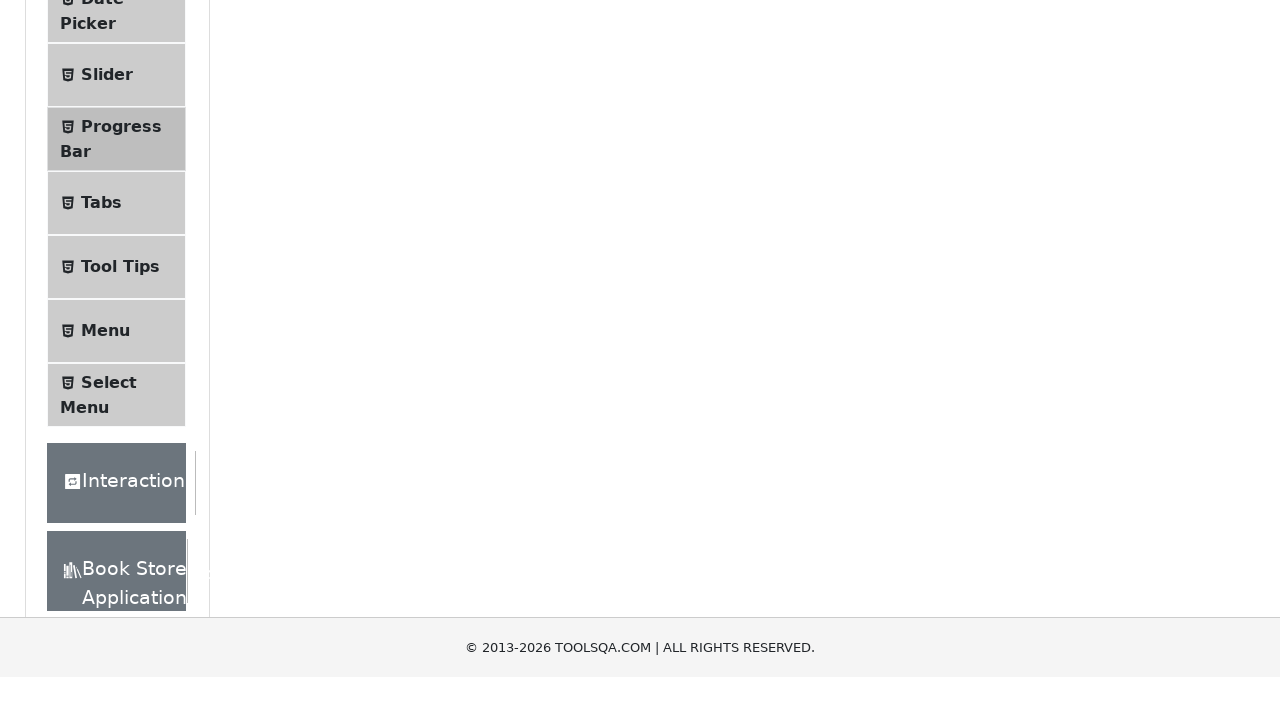

Clicked Start button to begin progress bar at (266, 231) on #startStopButton
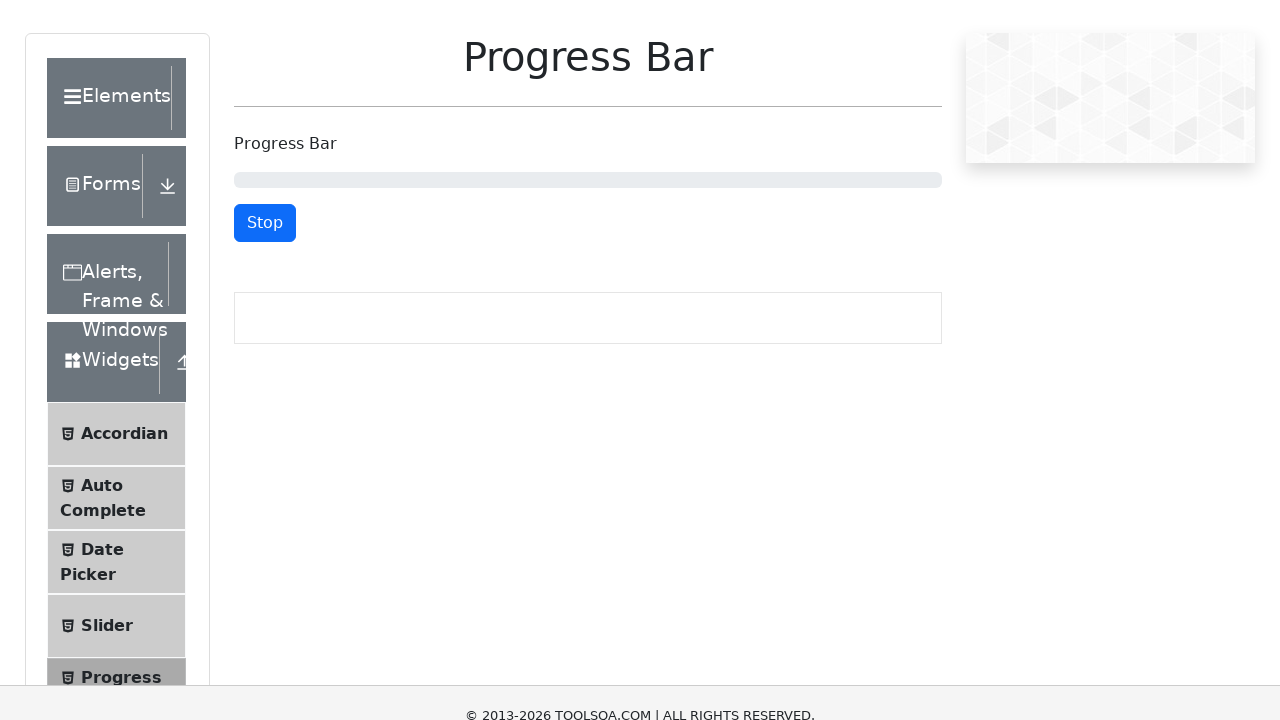

Progress bar reached 100% completion
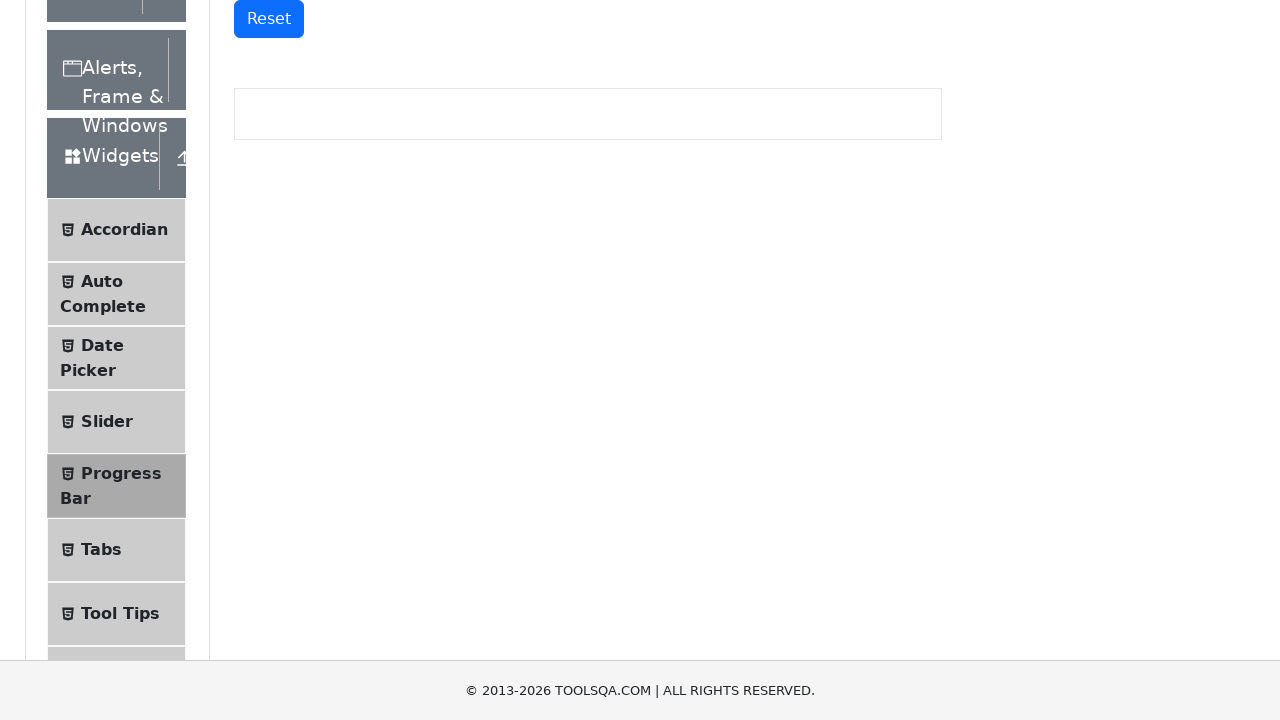

Clicked Reset button to reset progress bar at (269, 19) on #resetButton
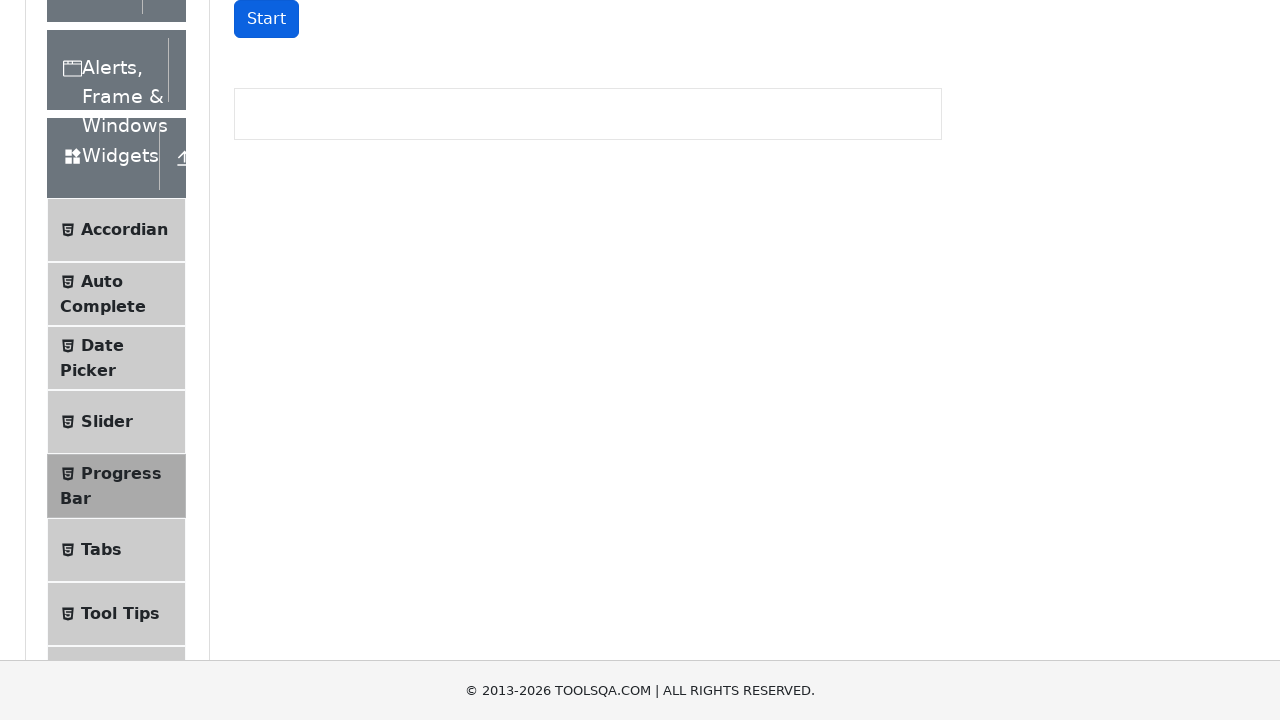

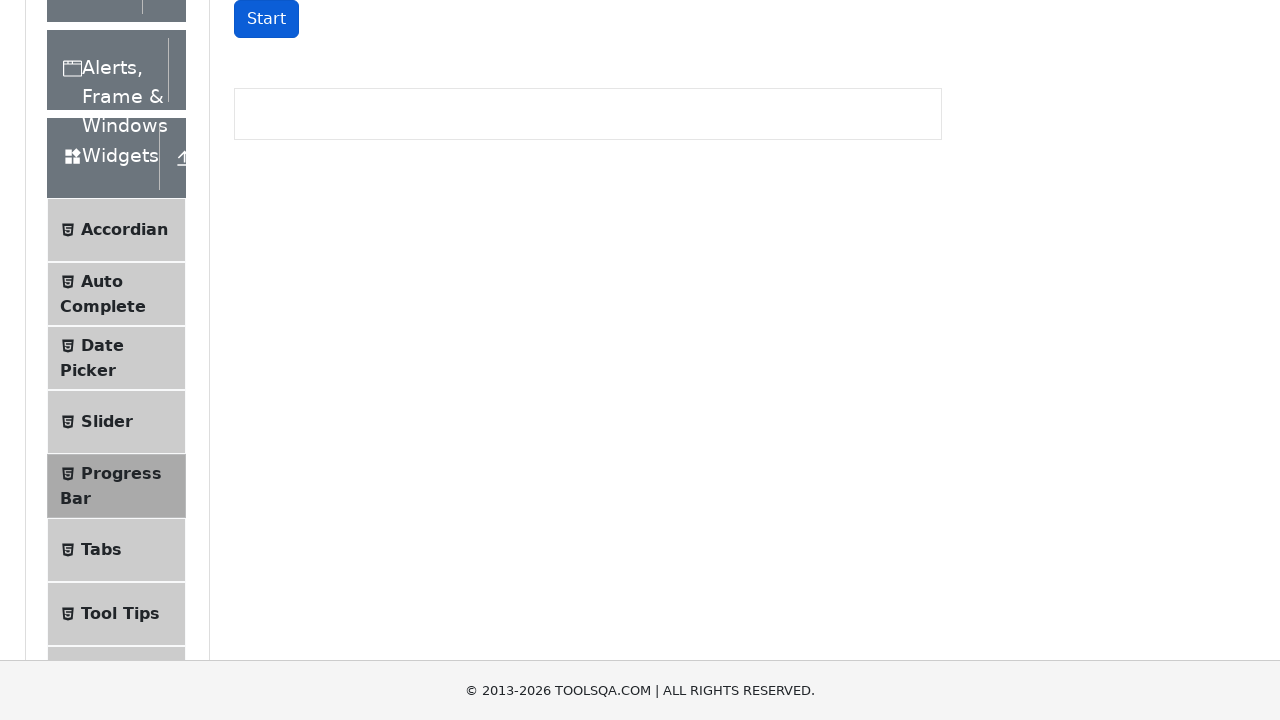